Tests navigation to the home page by clicking the CroCoder text logo in the footer.

Starting URL: https://www.crocoder.dev

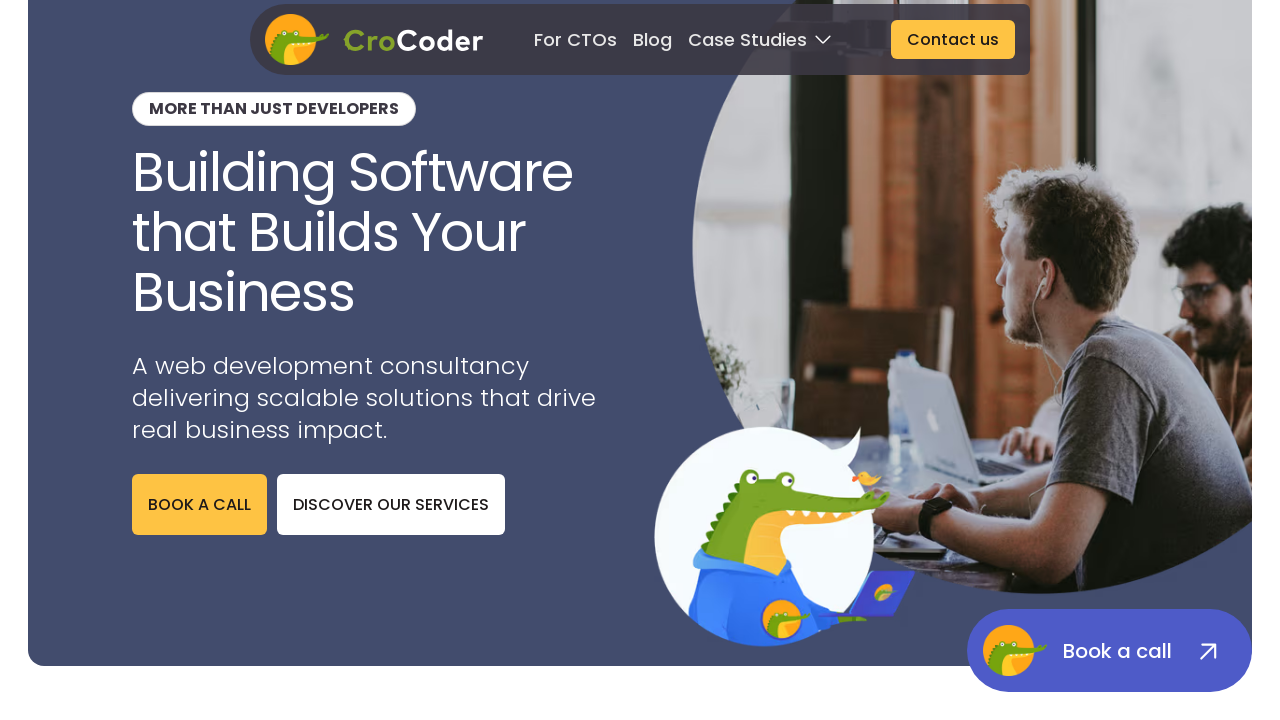

Clicked CroCoder text logo in footer at (166, 471) on footer >> a >> img[alt='Crocoder Text Logo']
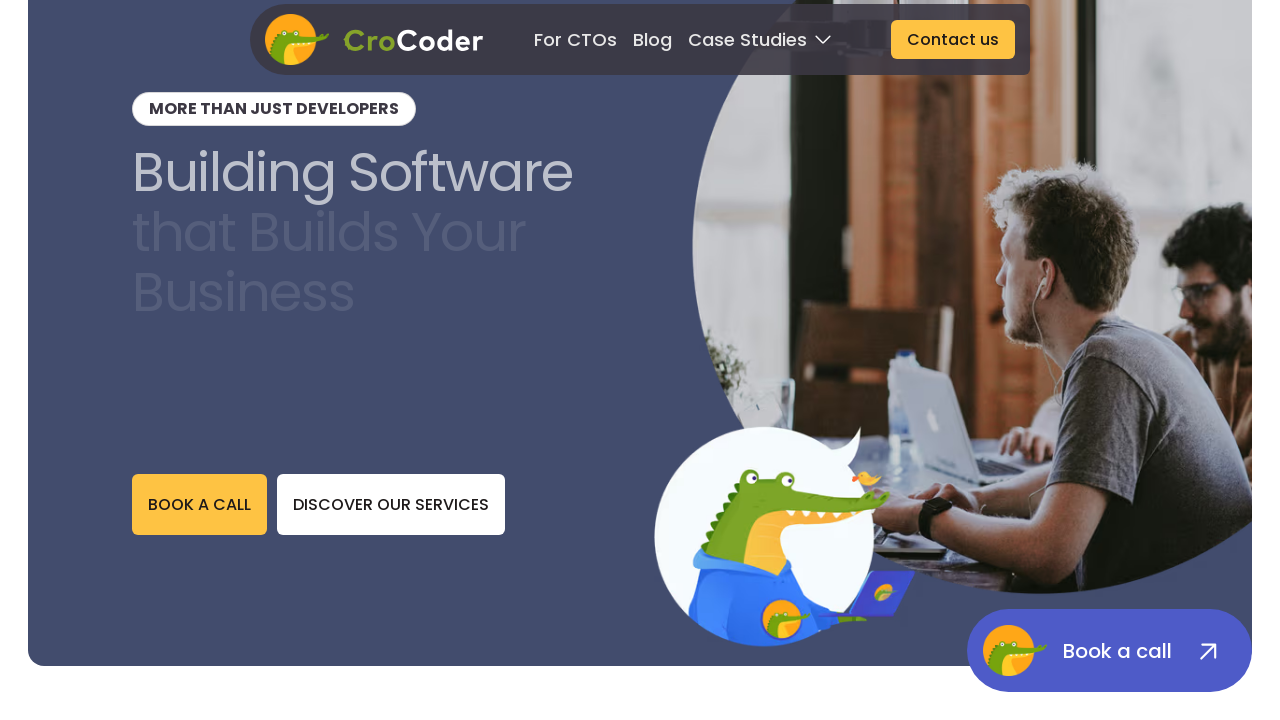

Navigated to home page URL https://www.crocoder.dev/
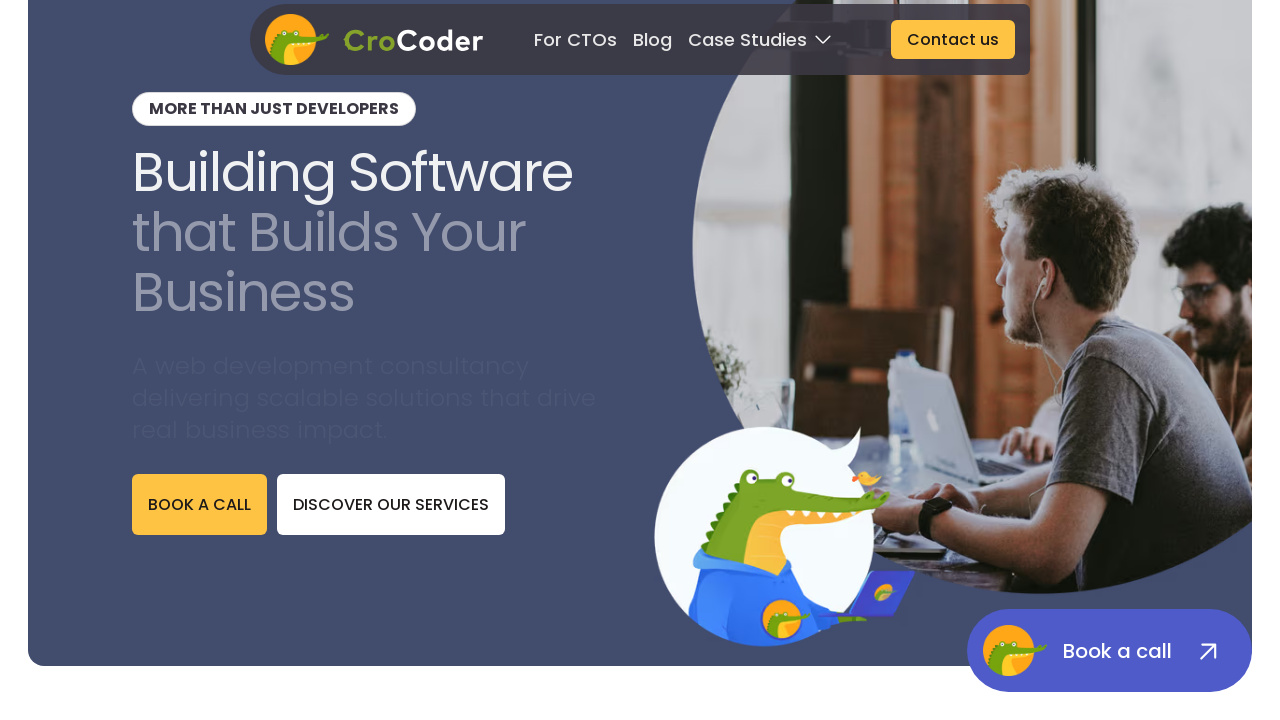

Home page content loaded with 'More than just developers' text
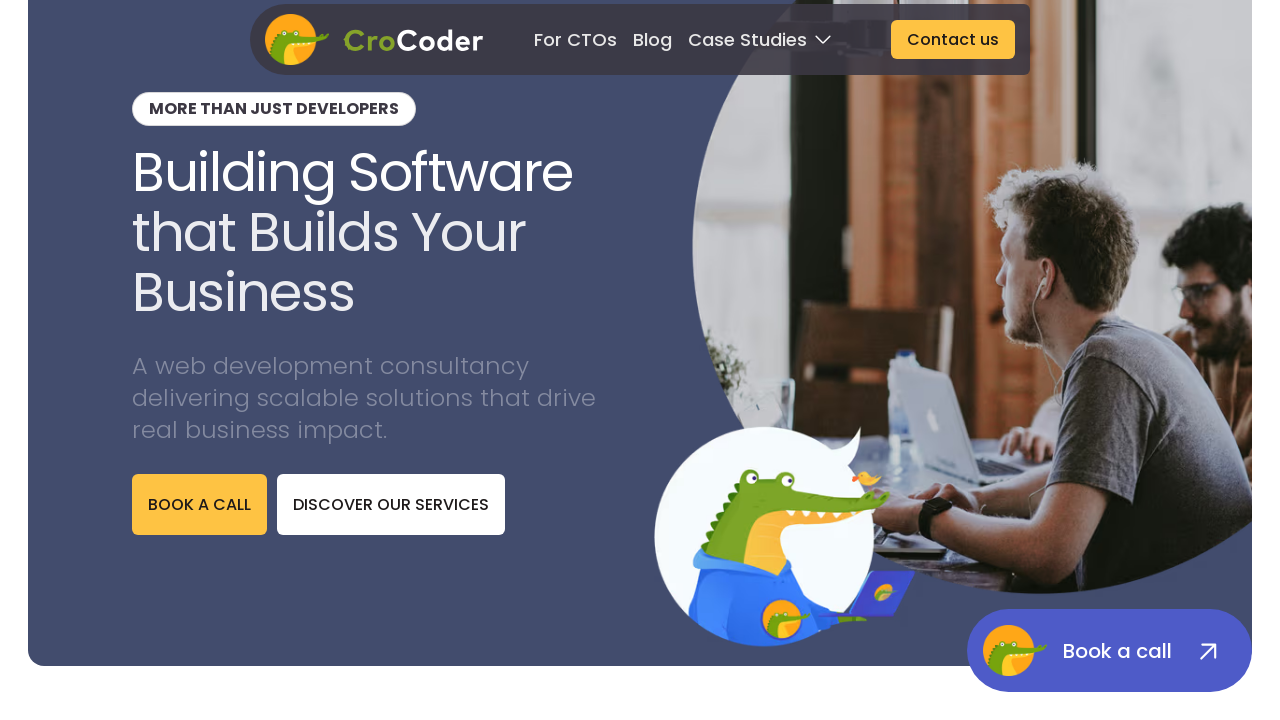

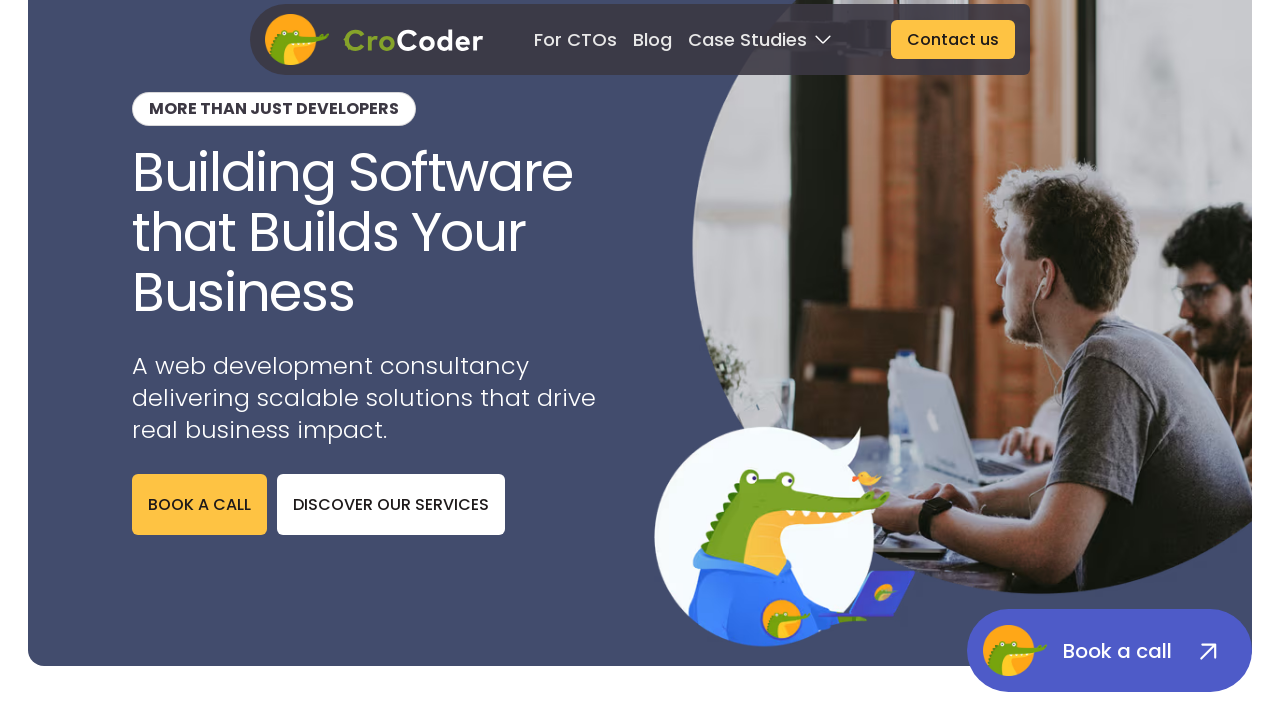